Tests JavaScript alert handling by filling a name field, triggering an alert and accepting it, then triggering a confirm dialog and dismissing it

Starting URL: https://rahulshettyacademy.com/AutomationPractice/

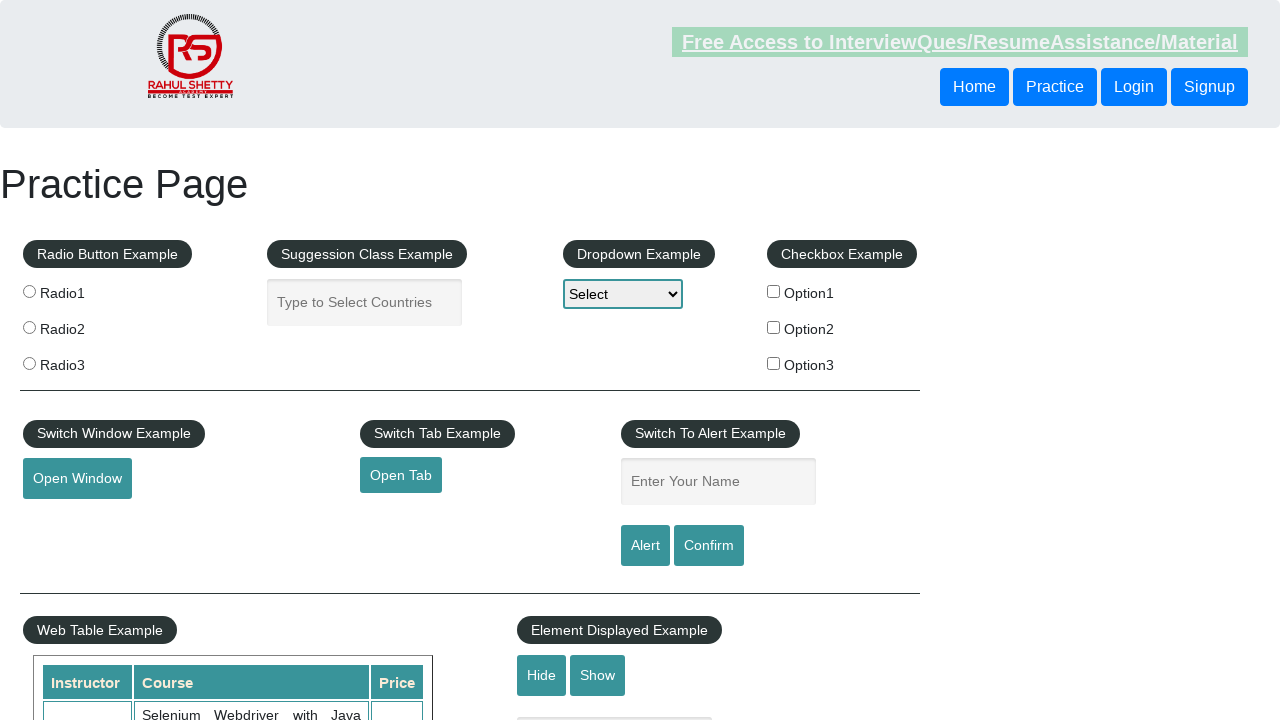

Filled name field with 'star' on #name
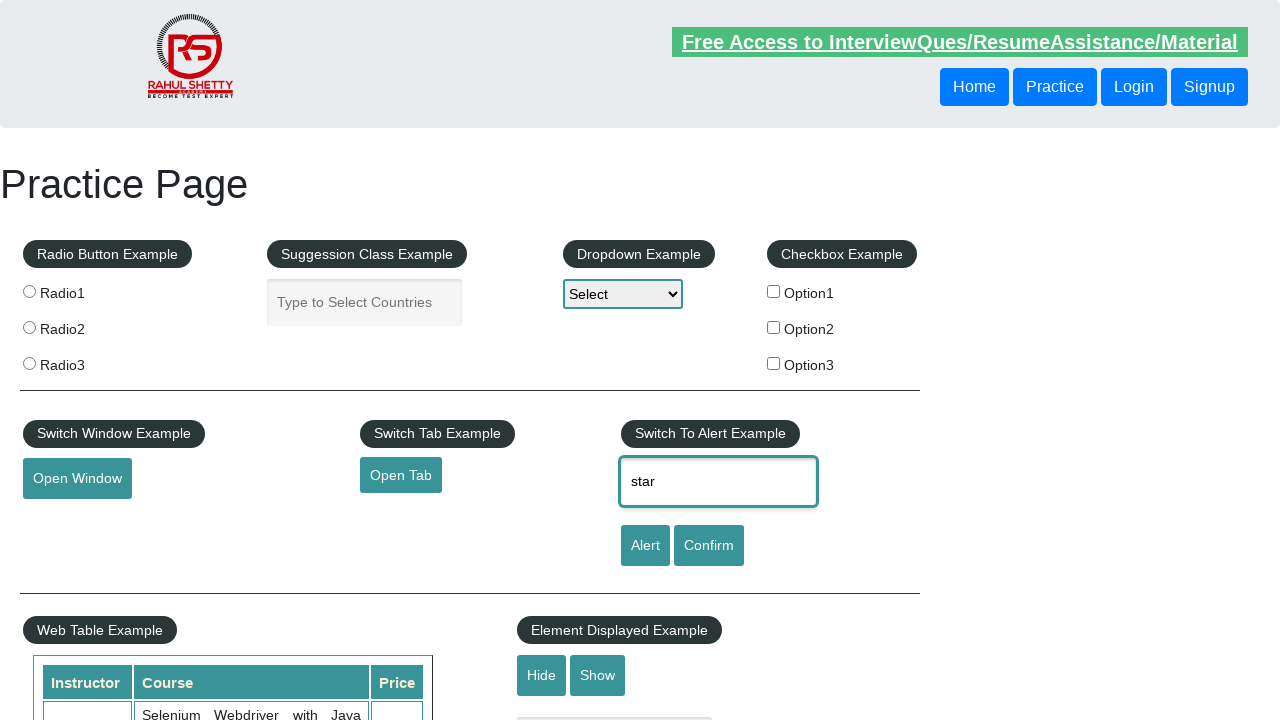

Set up handler to accept the first alert dialog
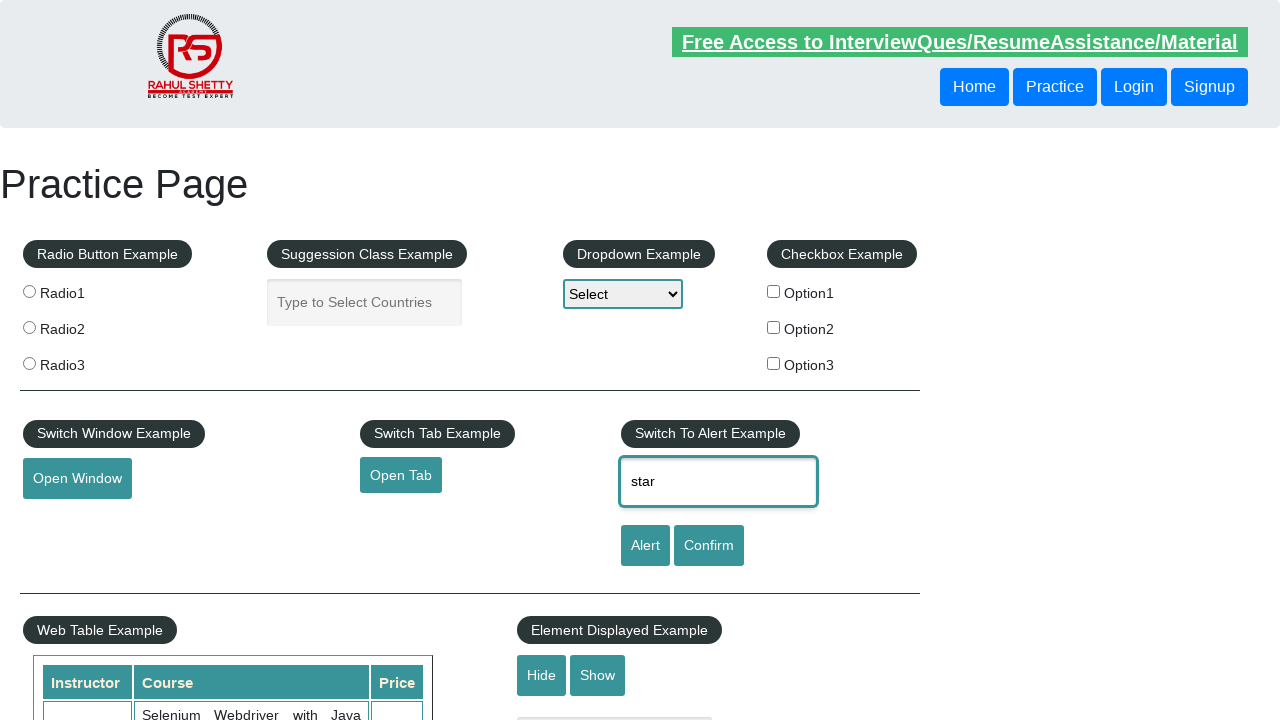

Clicked alert button to trigger JavaScript alert at (645, 546) on #alertbtn
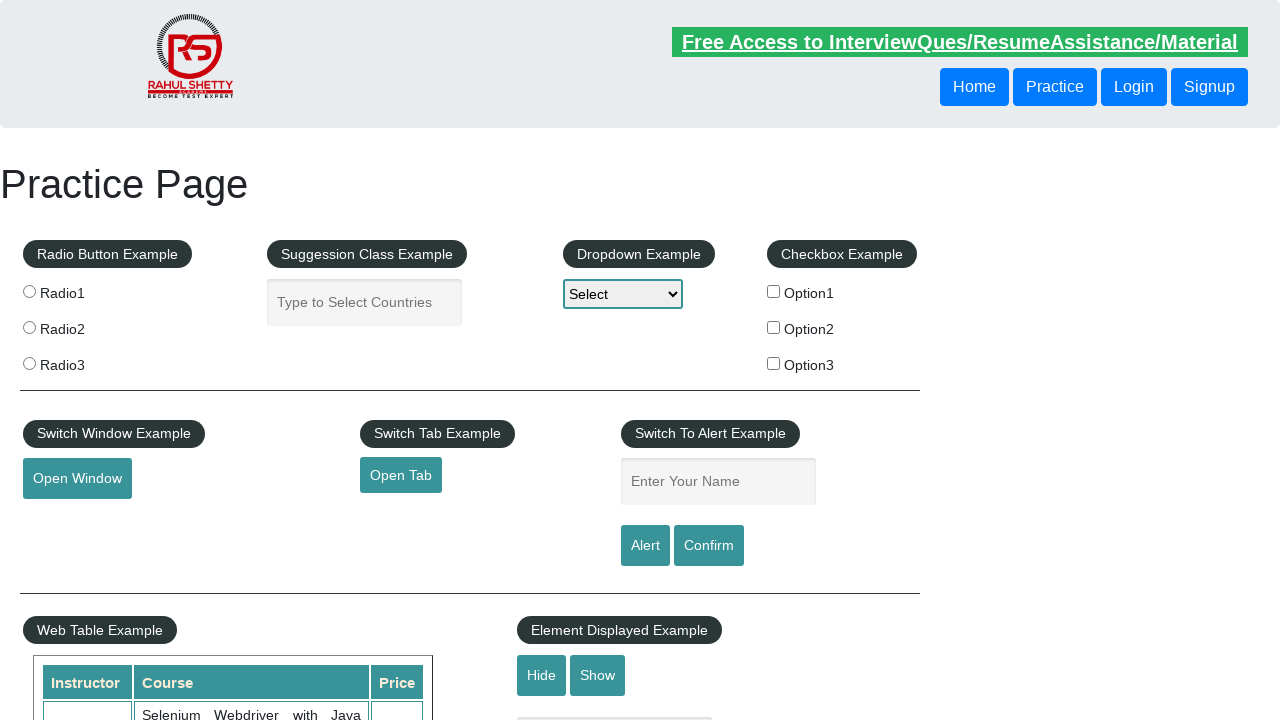

Set up handler to dismiss the confirm dialog
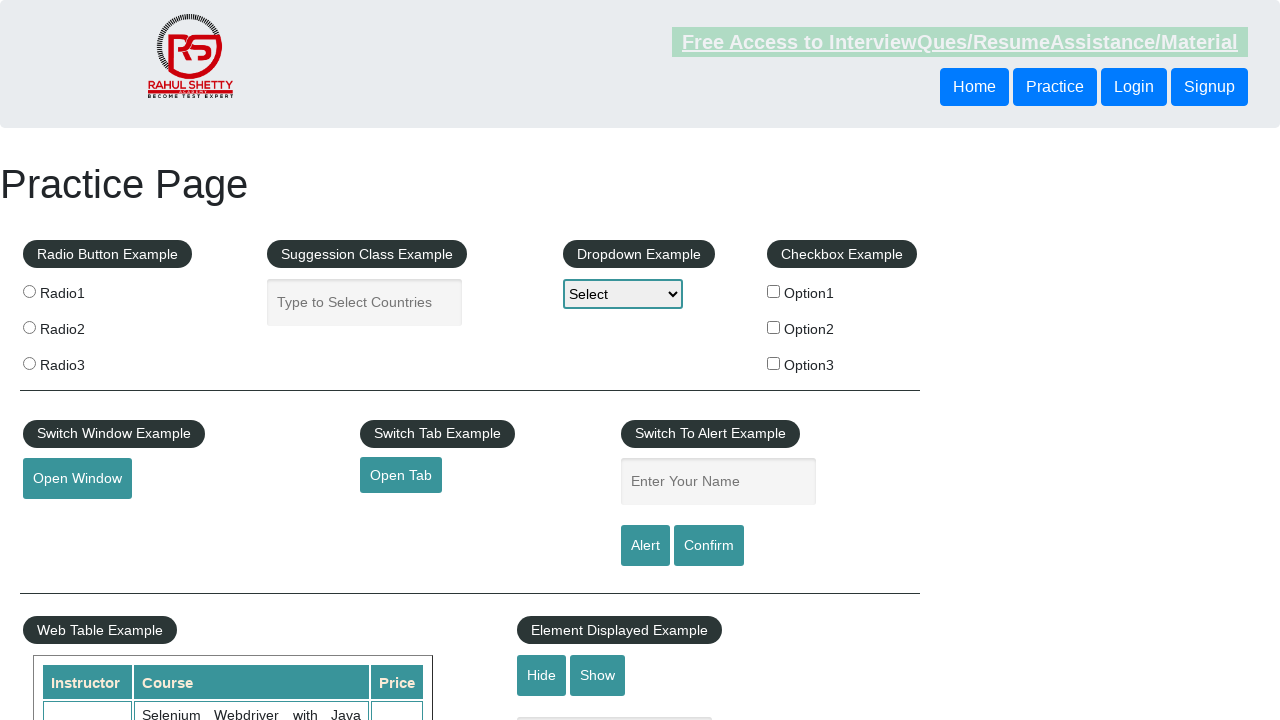

Clicked confirm button to trigger confirm dialog at (709, 546) on #confirmbtn
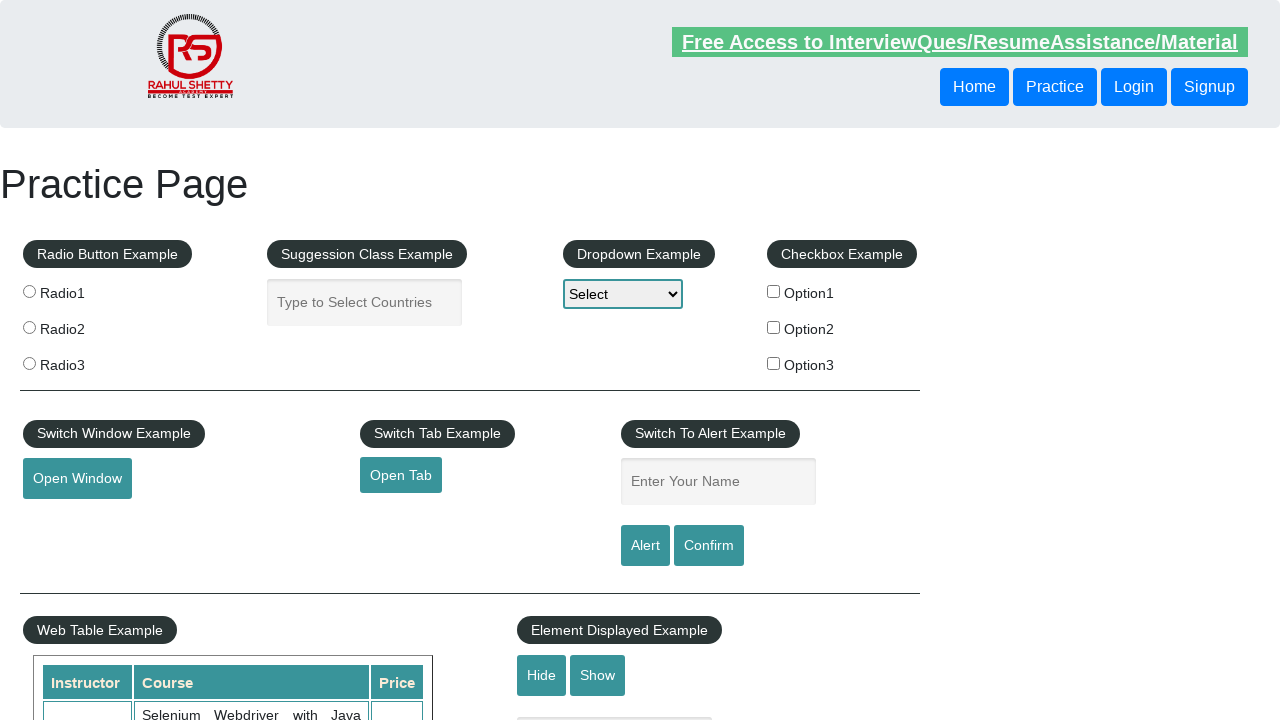

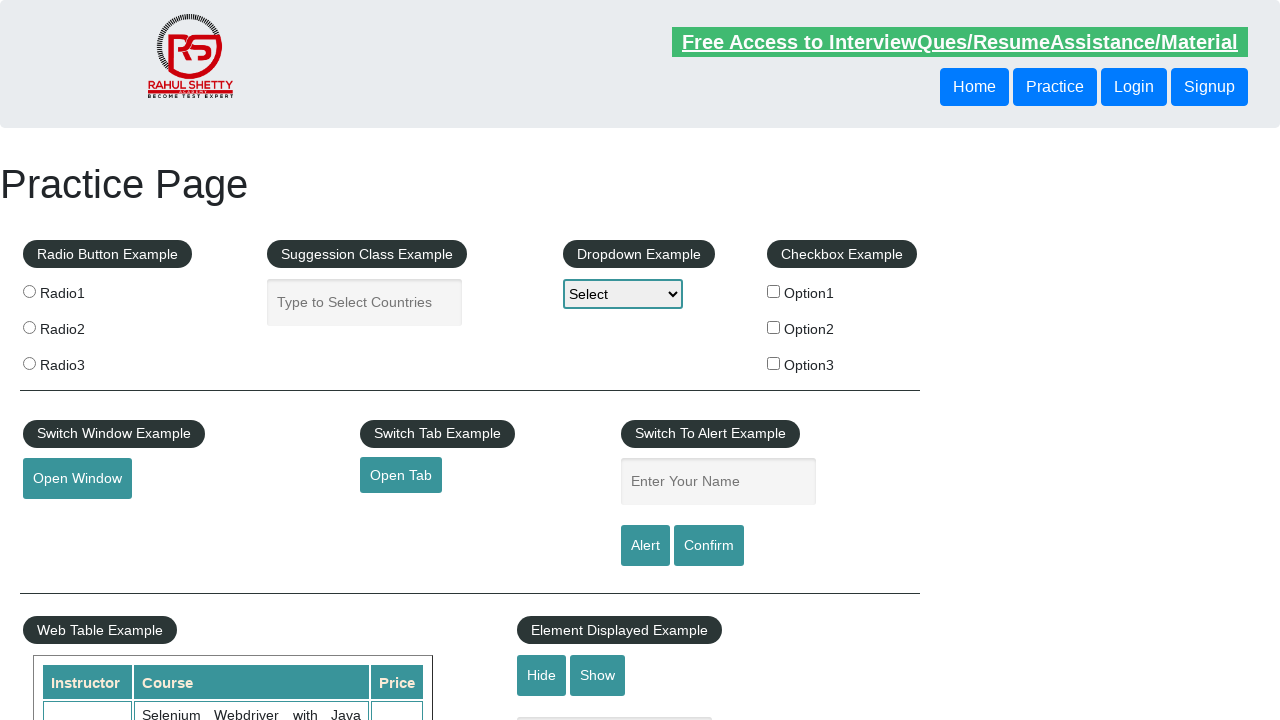